Tests handling of a confirmation dialog by clicking the confirm button and accepting it, then verifying the result message

Starting URL: https://testautomationpractice.blogspot.com/

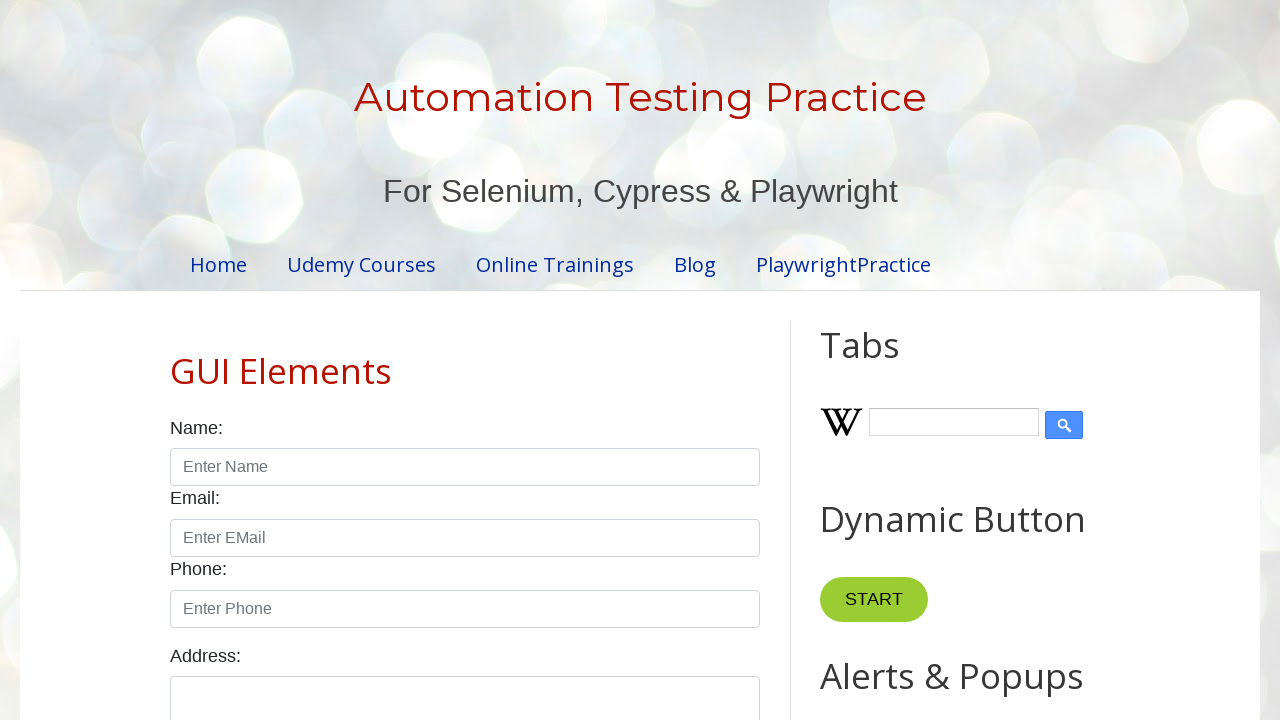

Set up dialog handler to accept confirmation alerts
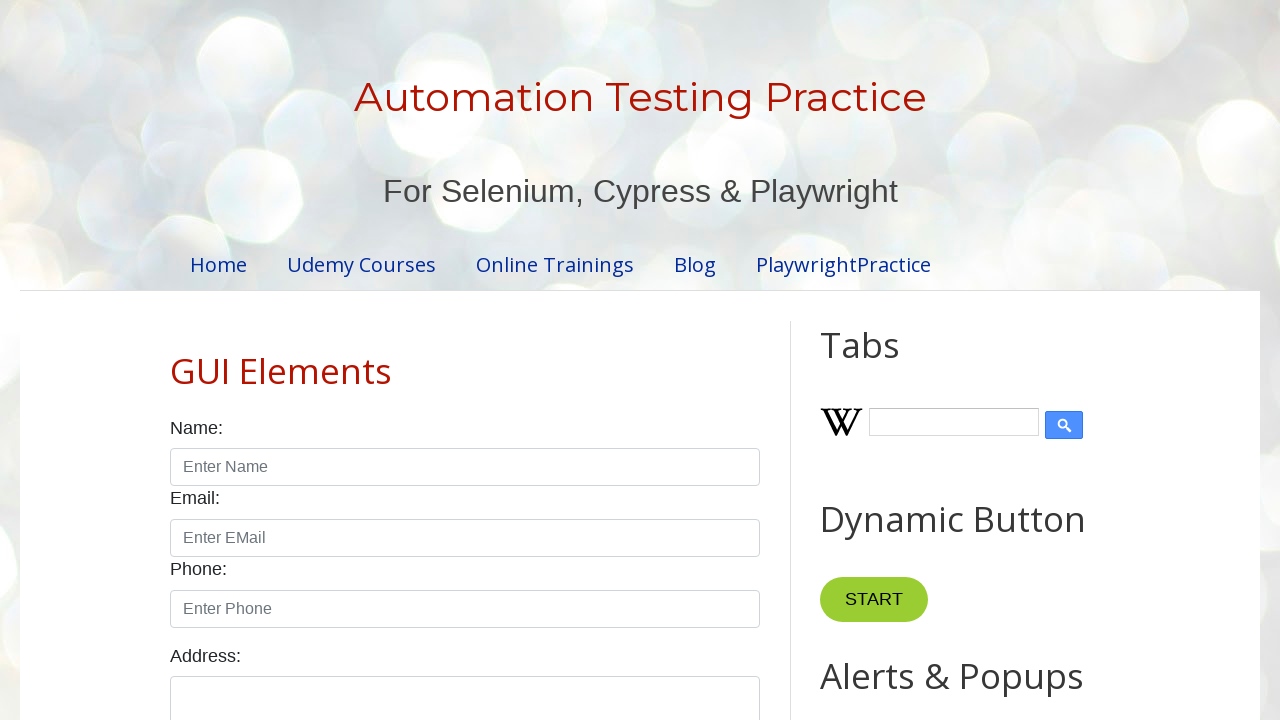

Clicked the confirm button to trigger confirmation dialog at (912, 360) on #confirmBtn
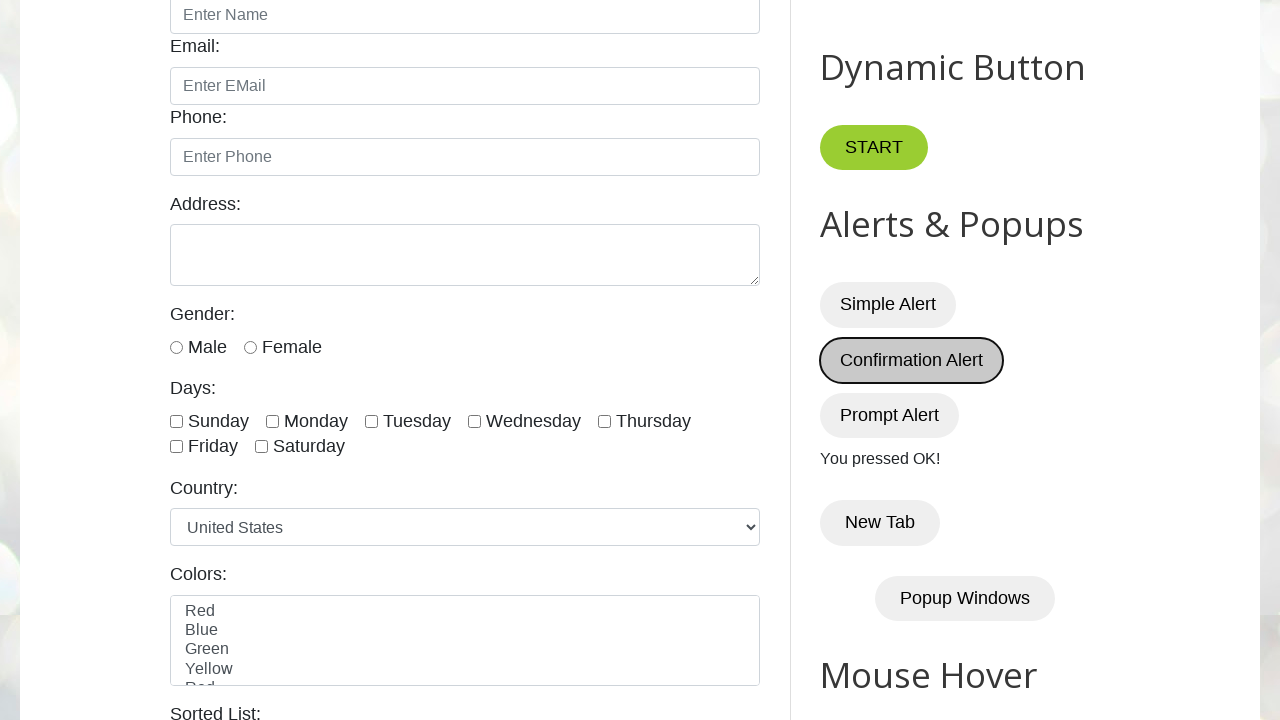

Verified success message 'You pressed OK!' appeared after accepting confirmation
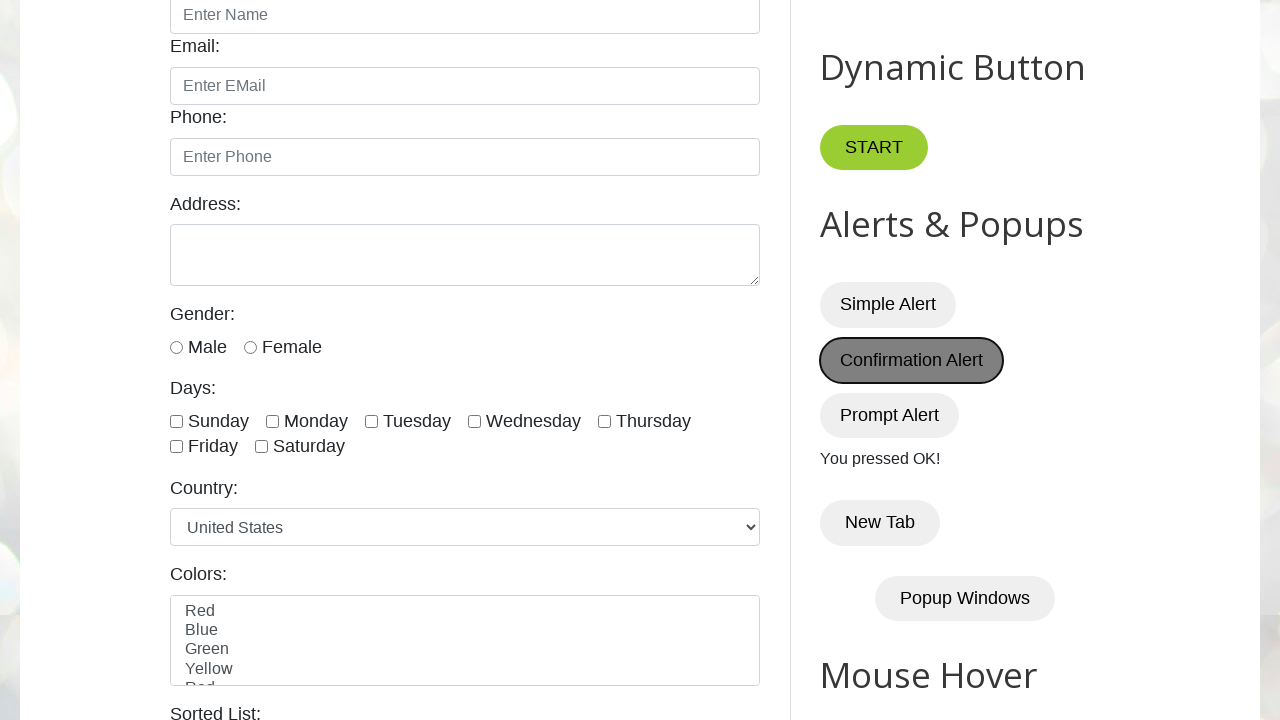

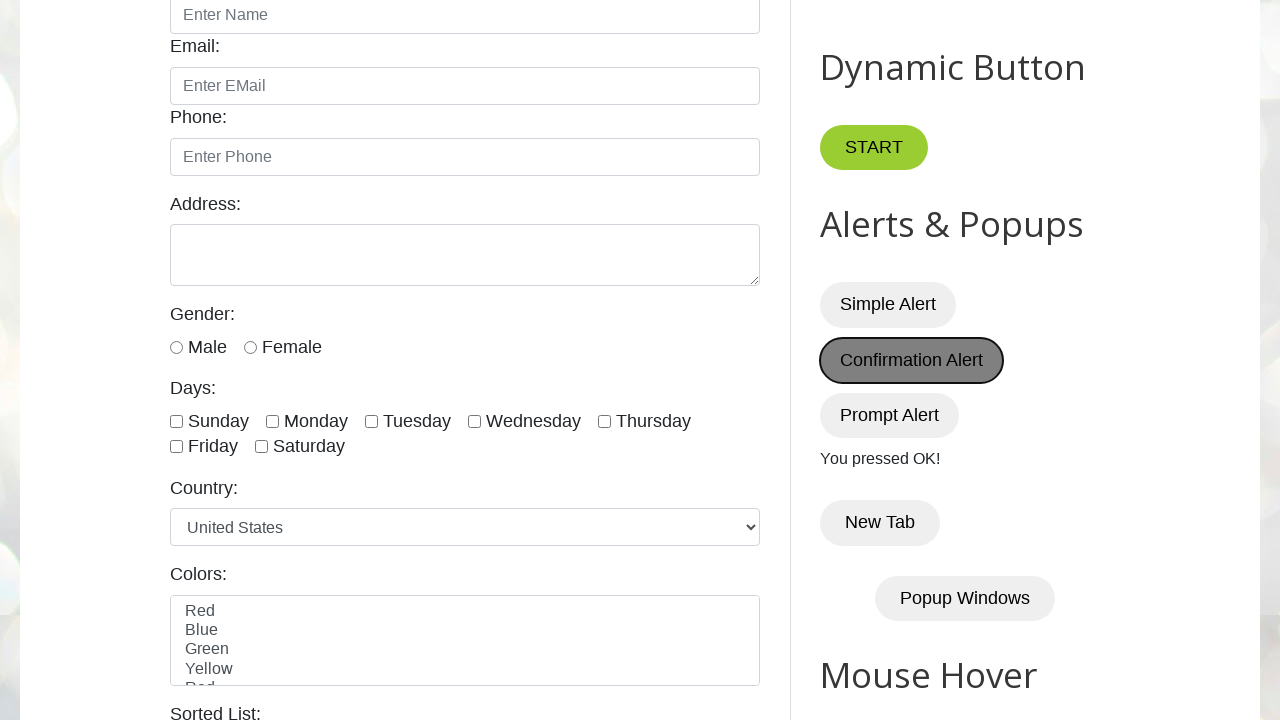